Tests alternative waiting approach by clicking an AJAX button and verifying the loaded data text content

Starting URL: http://www.uitestingplayground.com/ajax

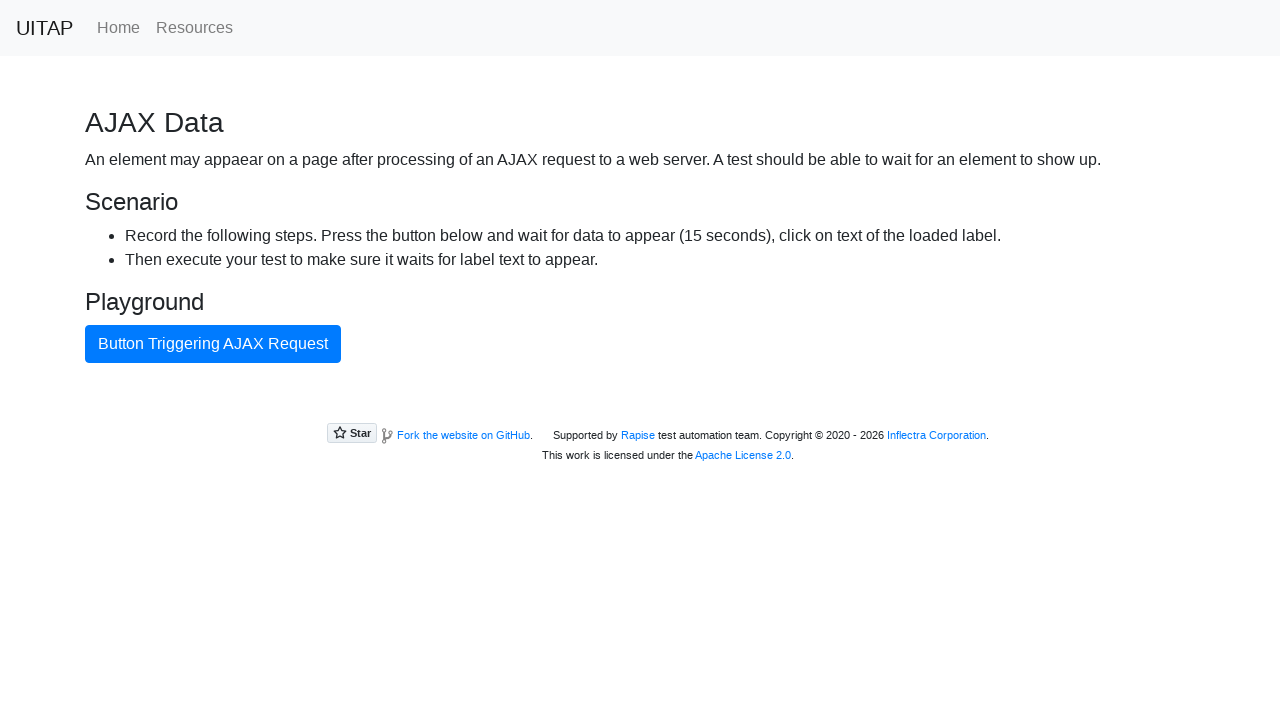

Clicked the button triggering AJAX request at (213, 344) on internal:text="Button Triggering AJAX Request"i
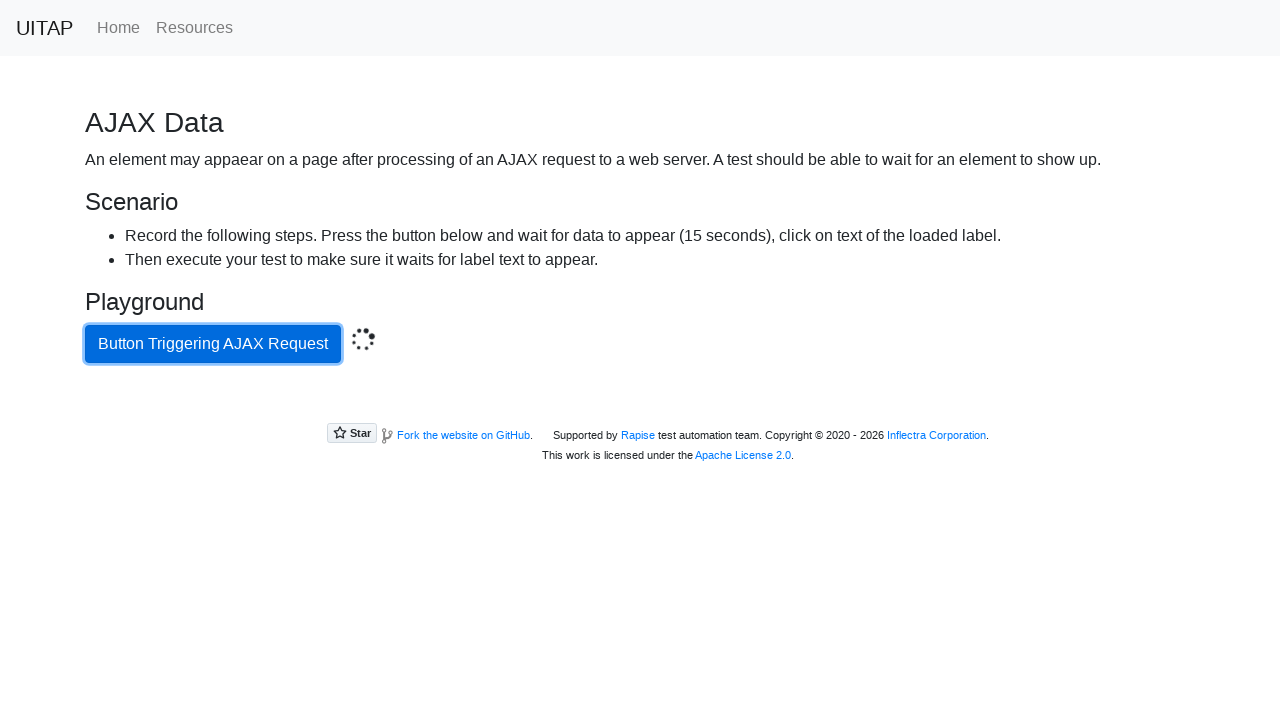

Waited for success message element to attach
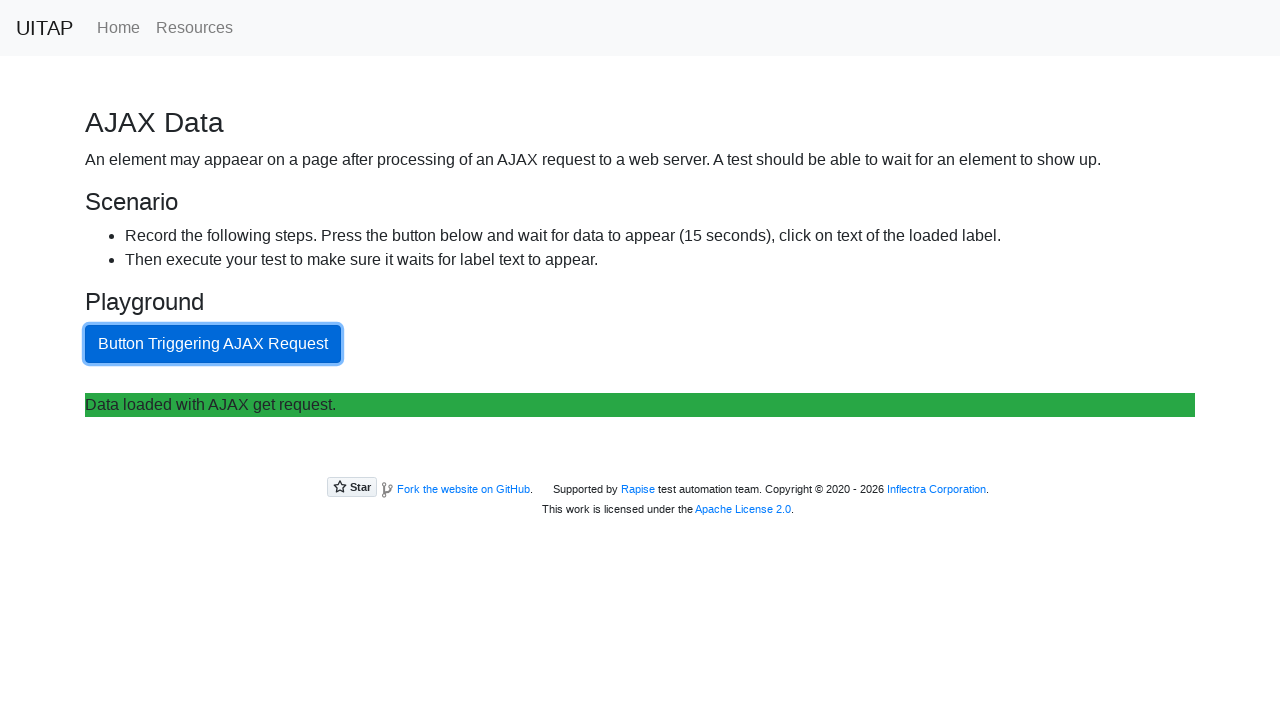

Retrieved text content from success element
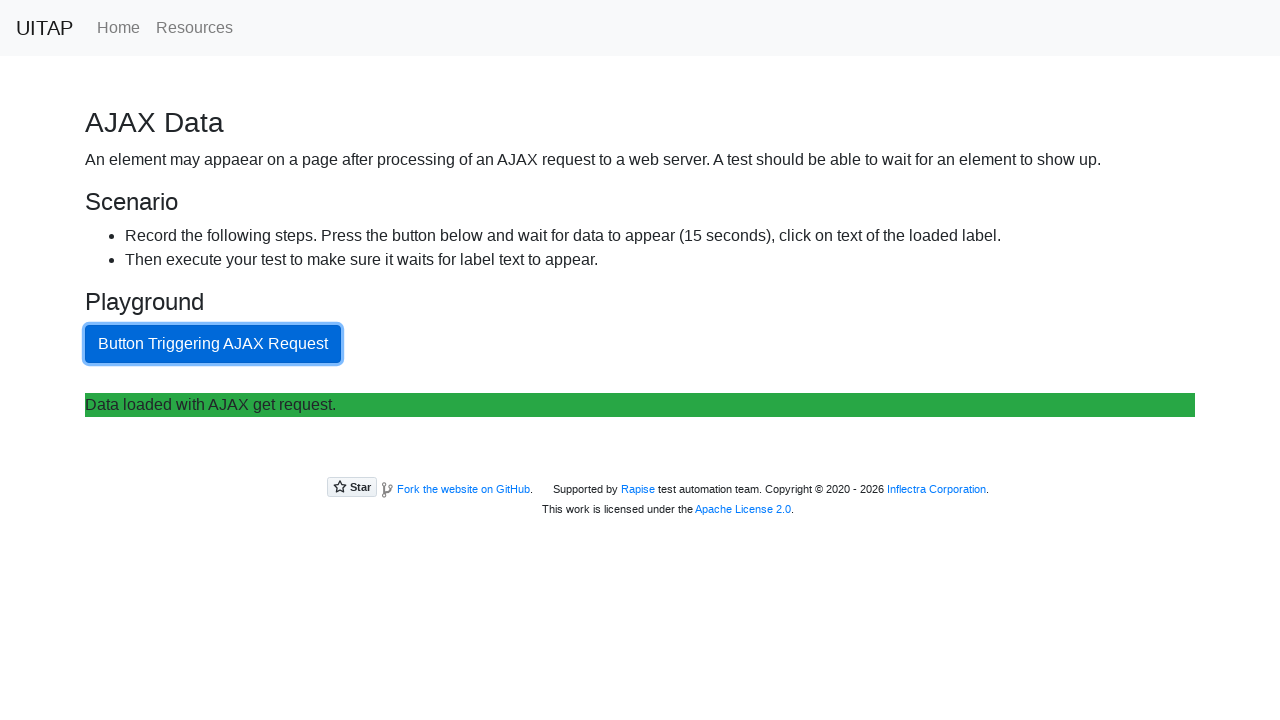

Verified success message contains expected text 'Data loaded with AJAX get request.'
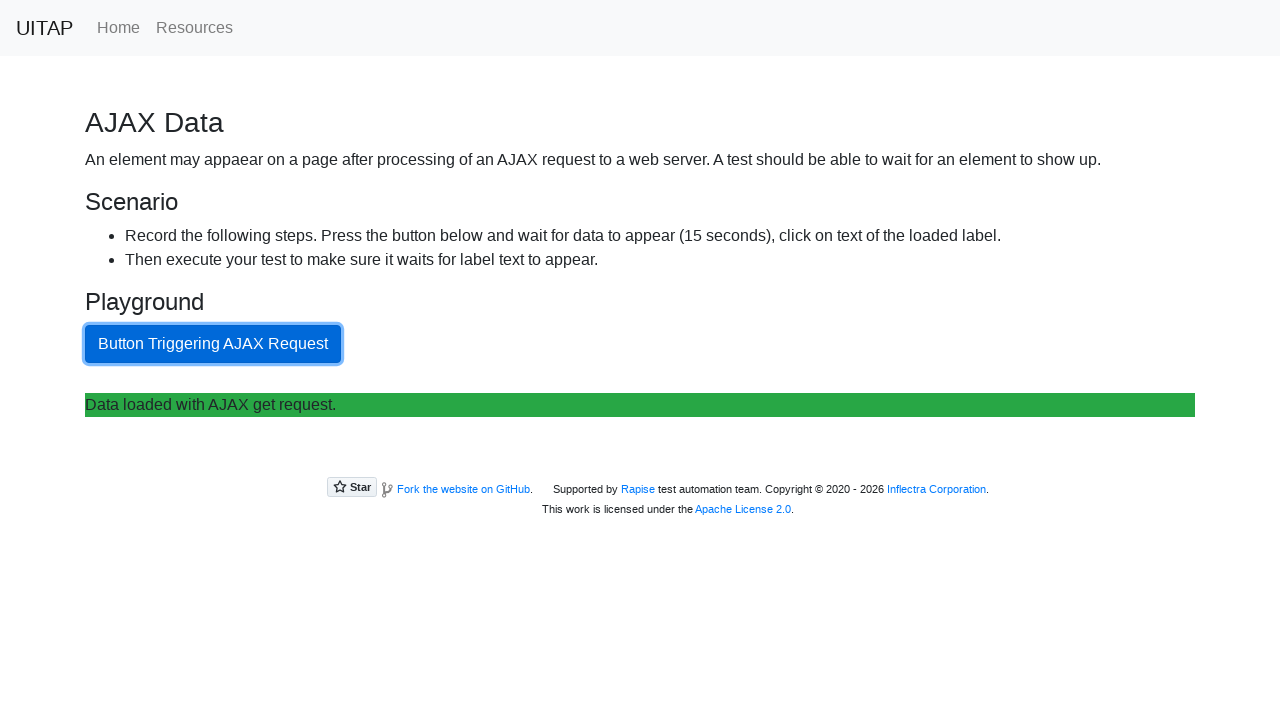

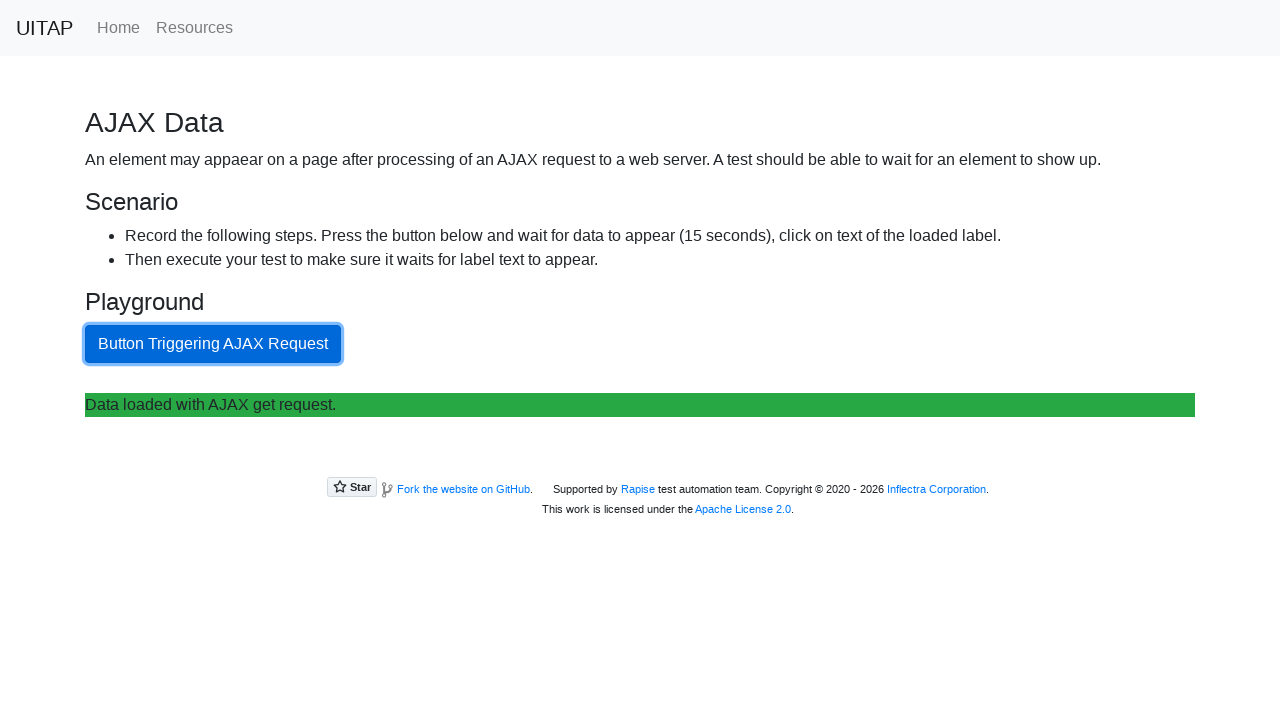